Tests different mouse click actions including double-click and right-click on buttons

Starting URL: https://demoqa.com/buttons

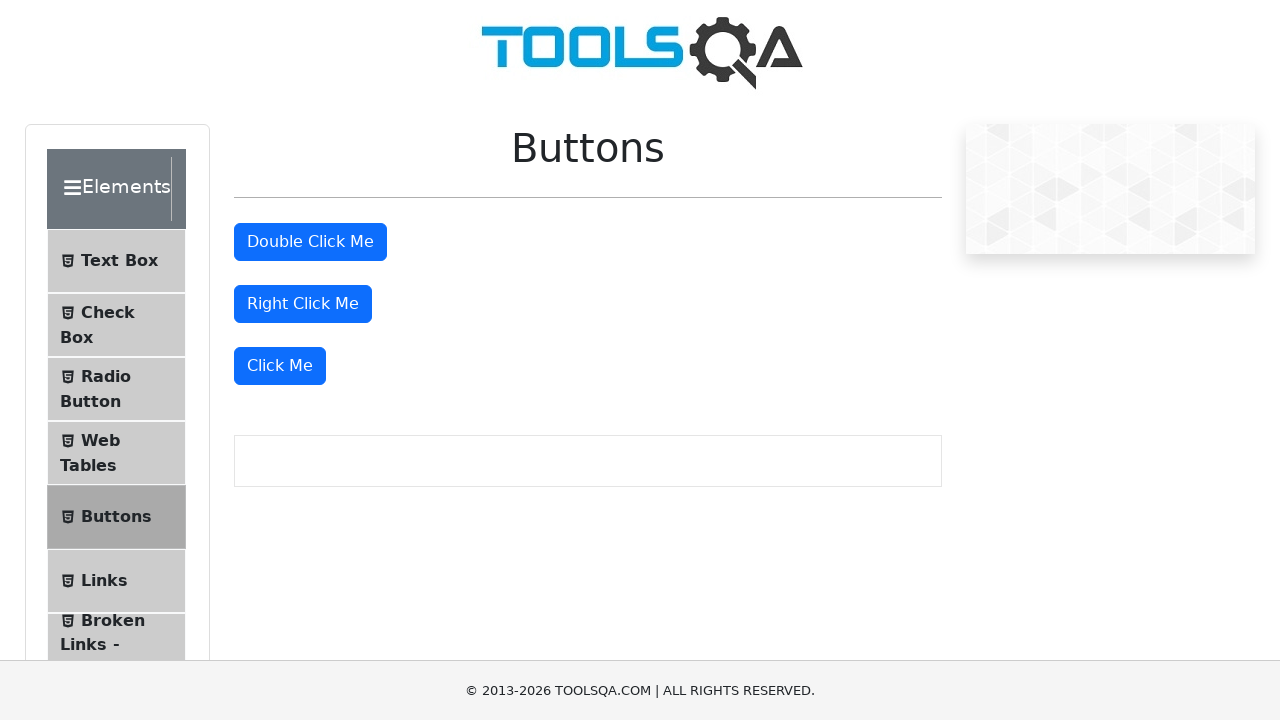

Double-clicked the double-click button at (310, 242) on #doubleClickBtn
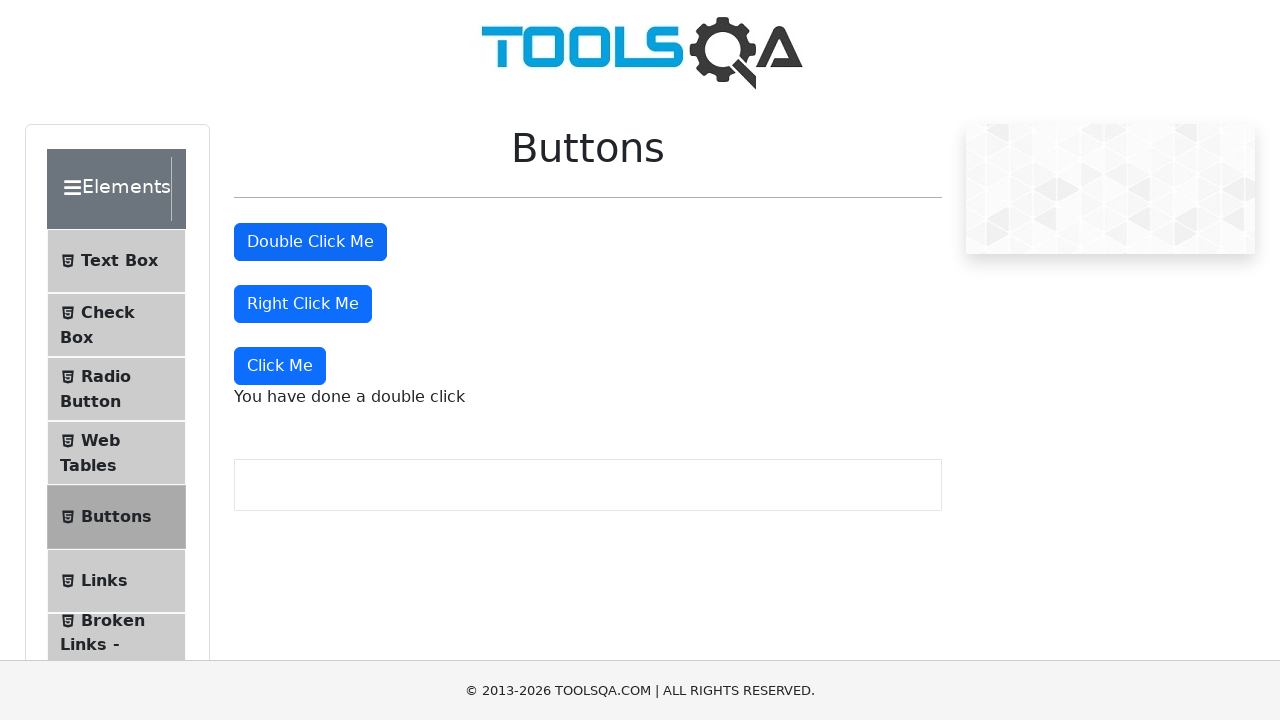

Right-clicked the right-click button at (303, 304) on #rightClickBtn
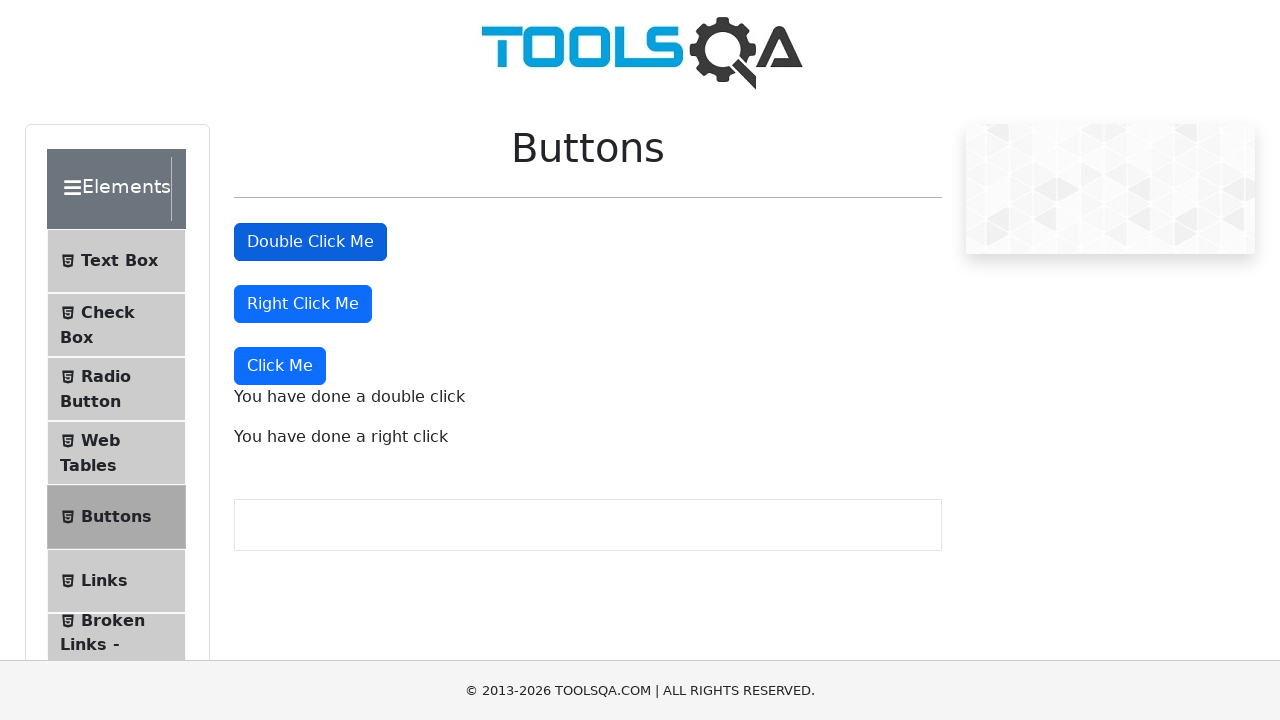

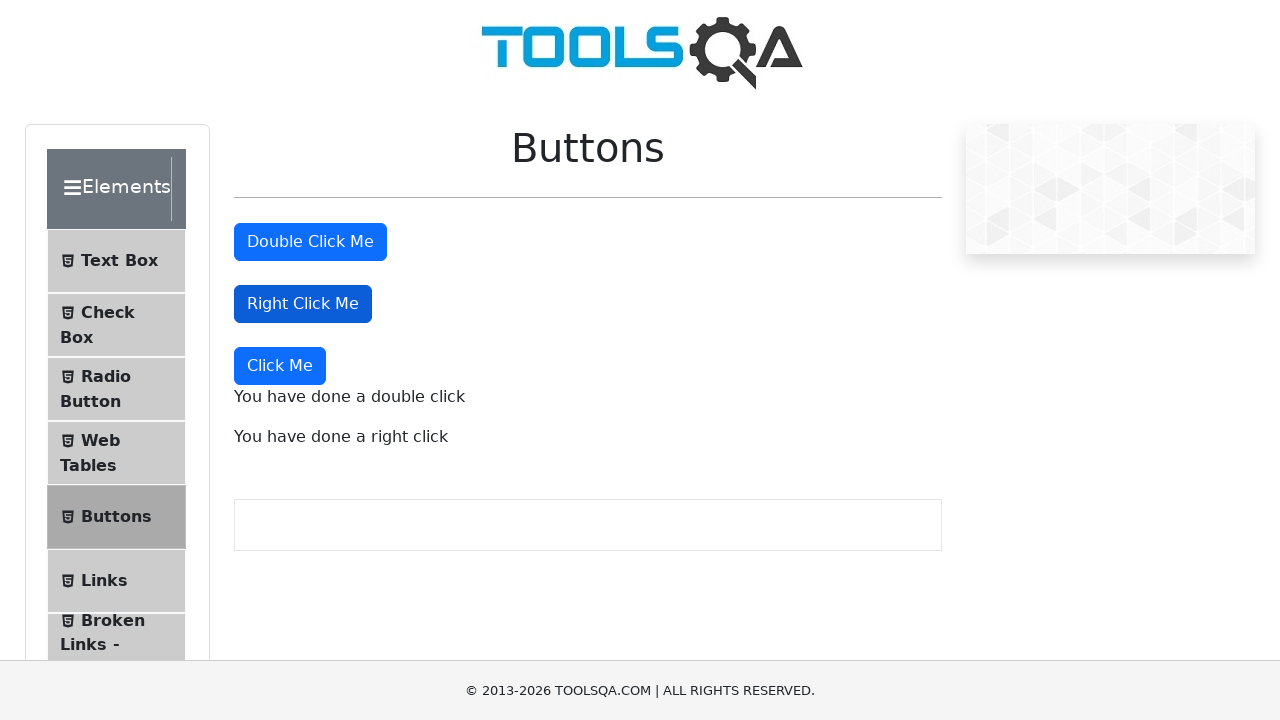